Tests autocomplete functionality by typing "ind" in the search field and selecting "India" from the dropdown suggestions

Starting URL: https://rahulshettyacademy.com/AutomationPractice/

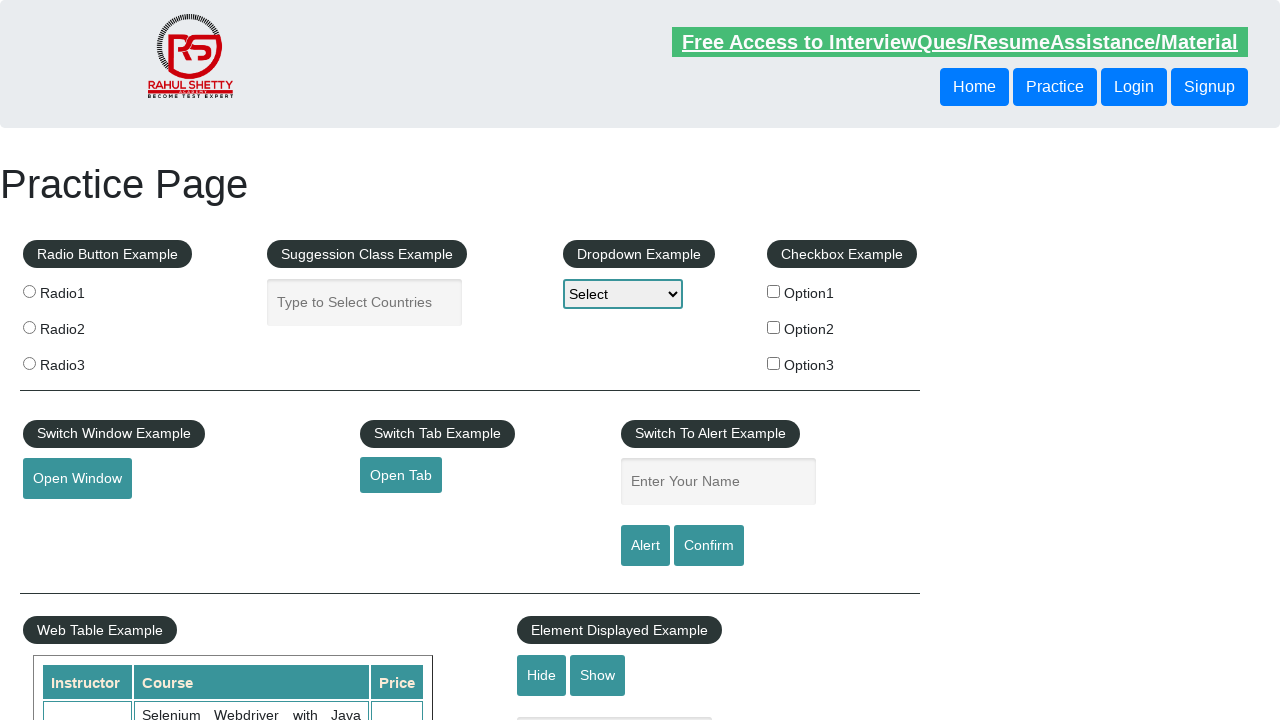

Typed 'ind' in the autocomplete search field on #autocomplete
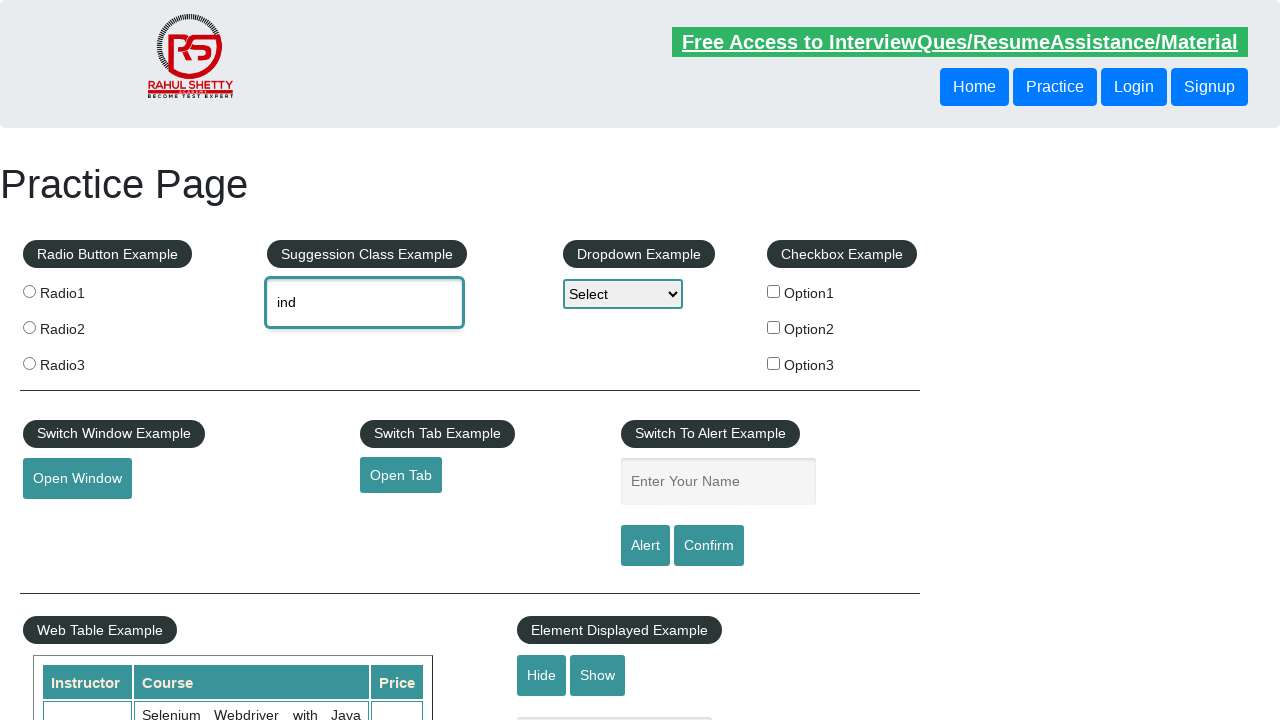

Dropdown suggestions appeared after typing 'ind'
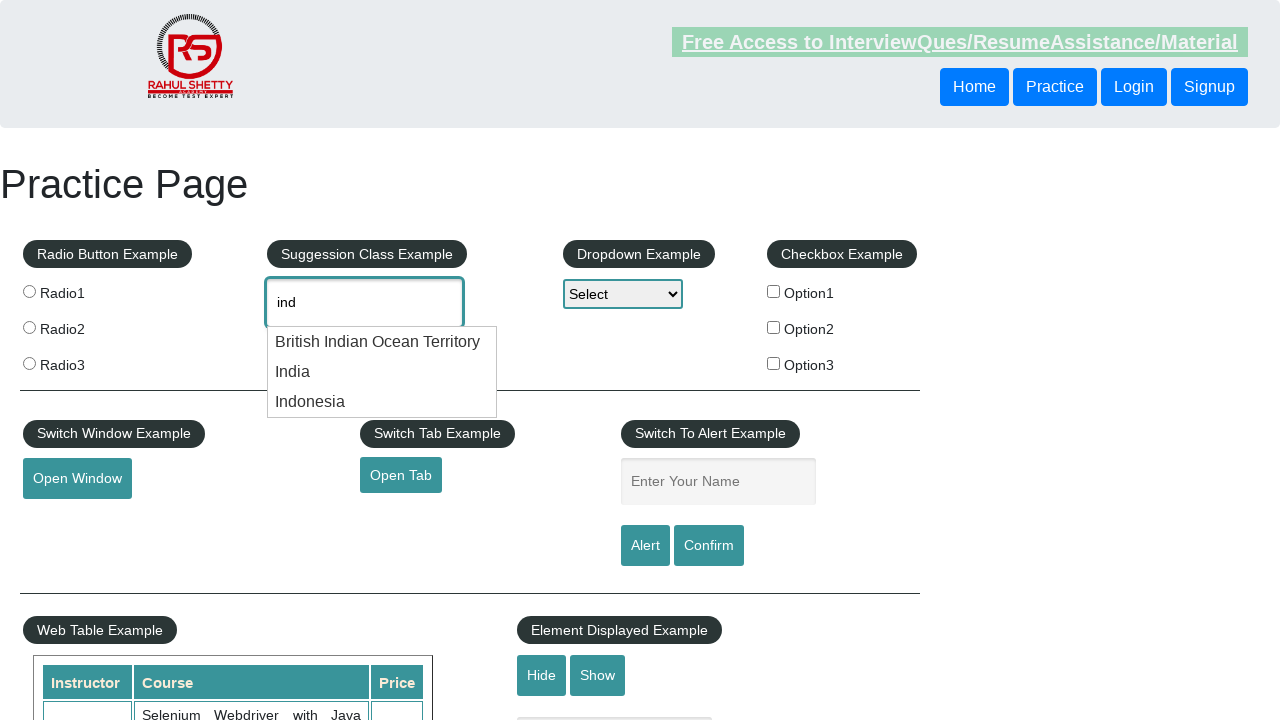

Selected 'India' from the autocomplete dropdown at (382, 372) on li[class='ui-menu-item'] >> nth=1
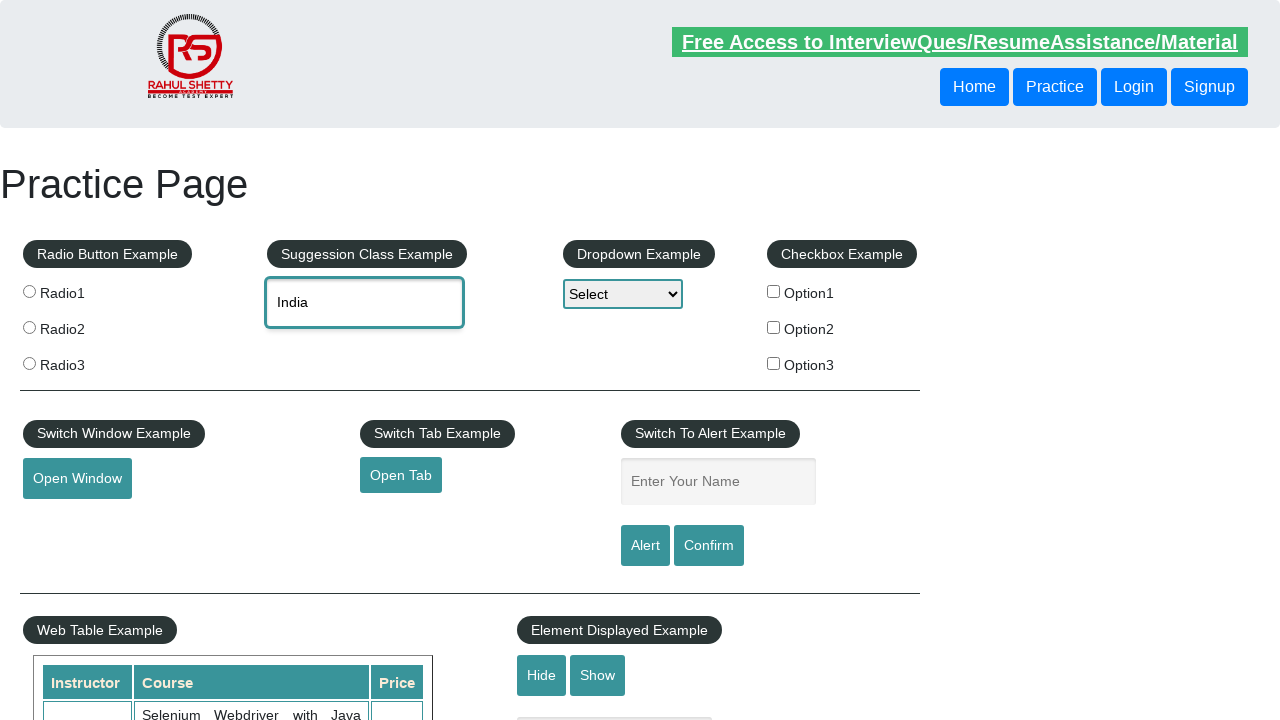

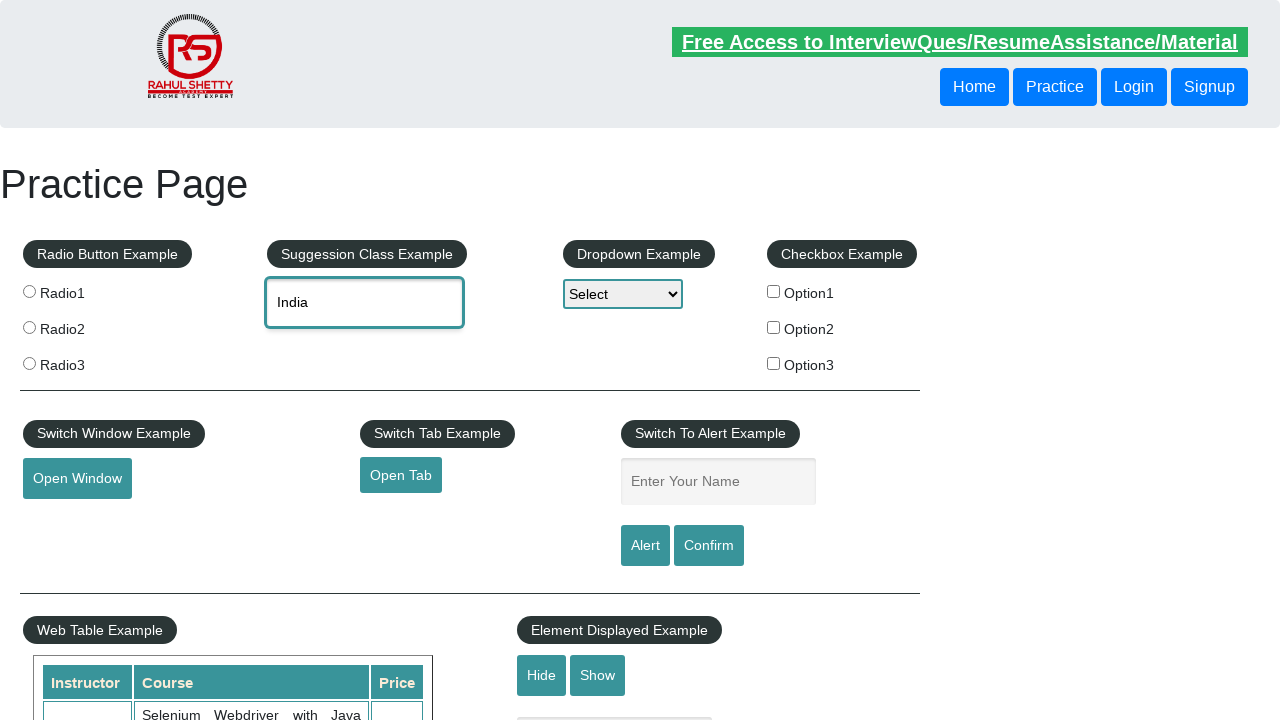